Tests drag and drop functionality on jQuery UI's draggable demo page by switching to an iframe and dragging an element horizontally by 100 pixels.

Starting URL: https://jqueryui.com/draggable/

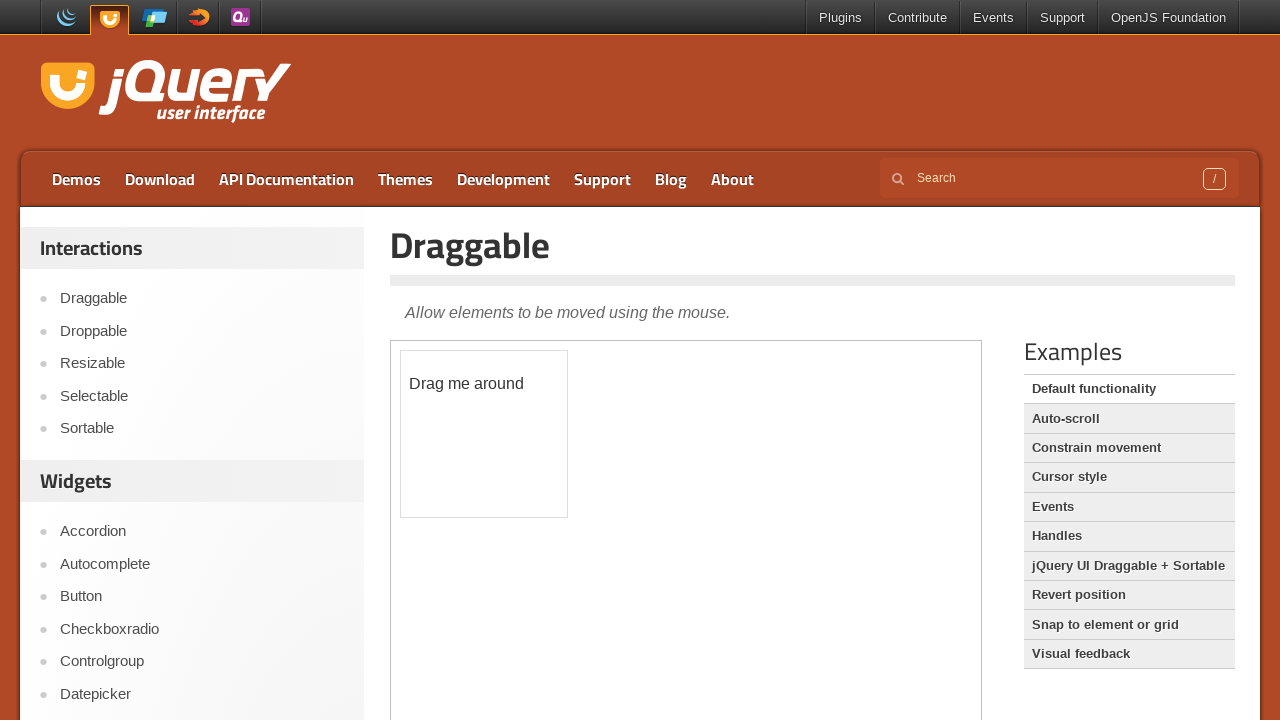

Navigated to jQuery UI draggable demo page
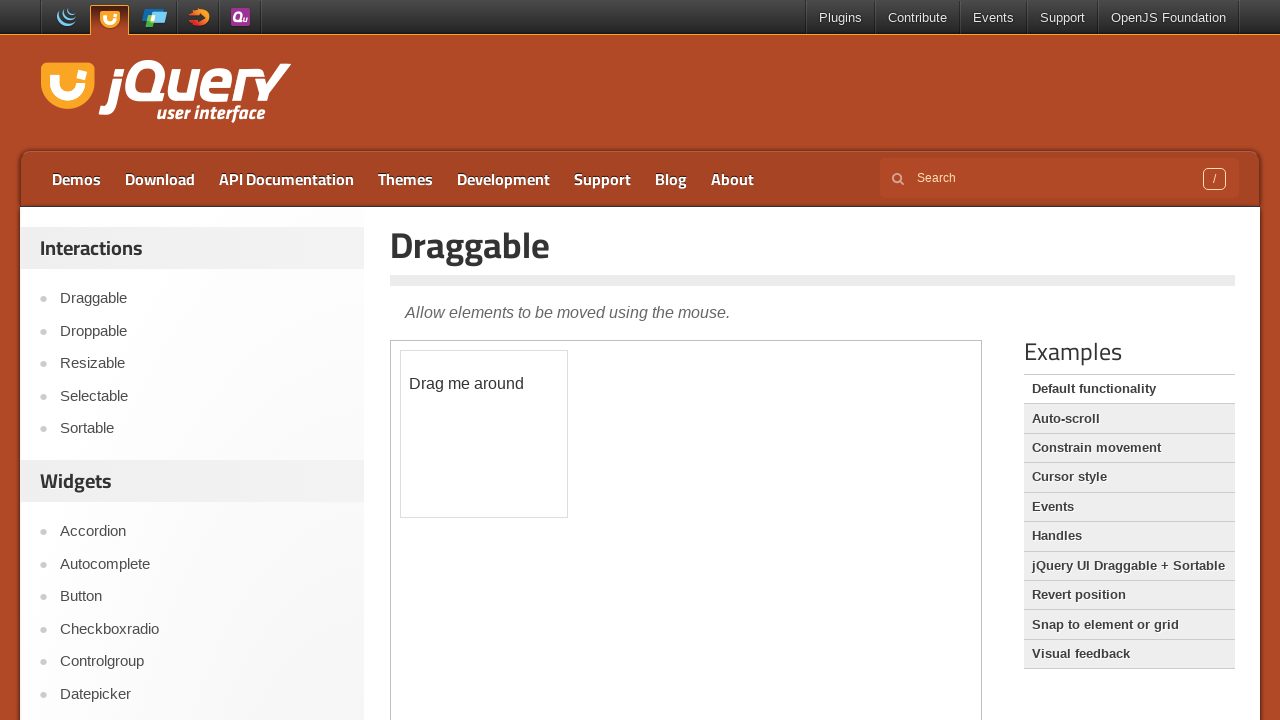

Located the demo iframe
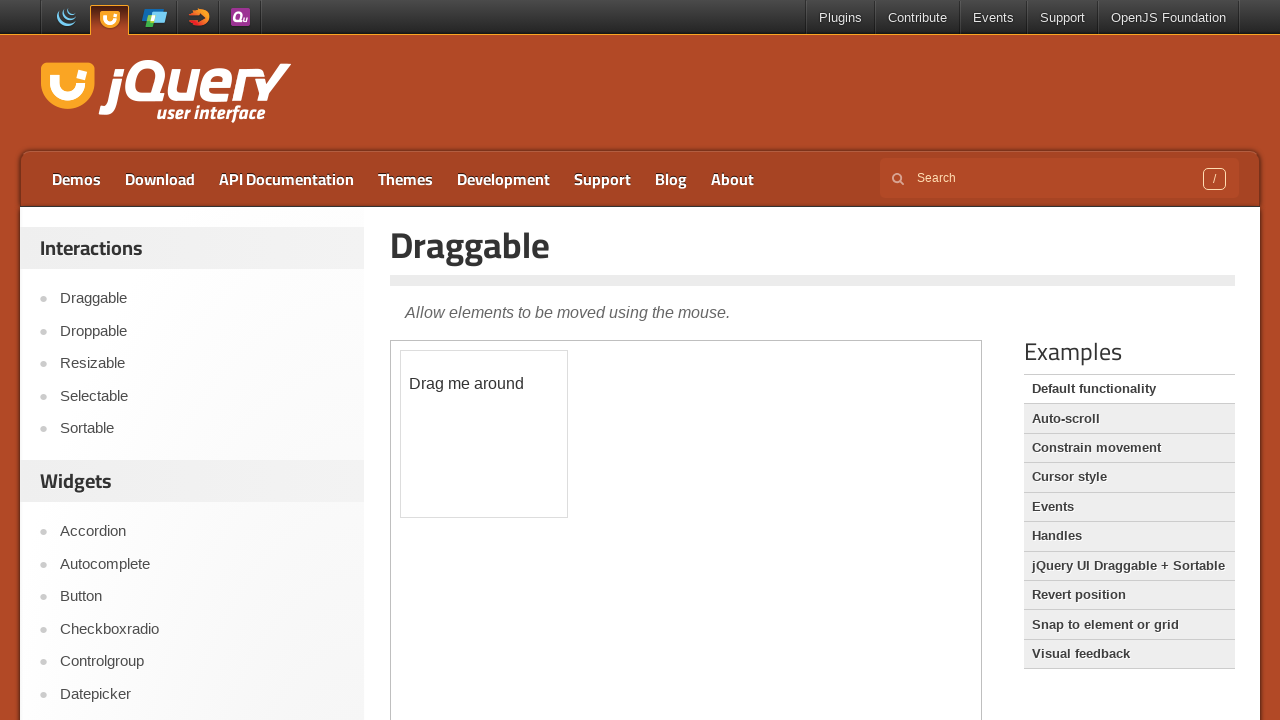

Located the draggable element with id 'draggable'
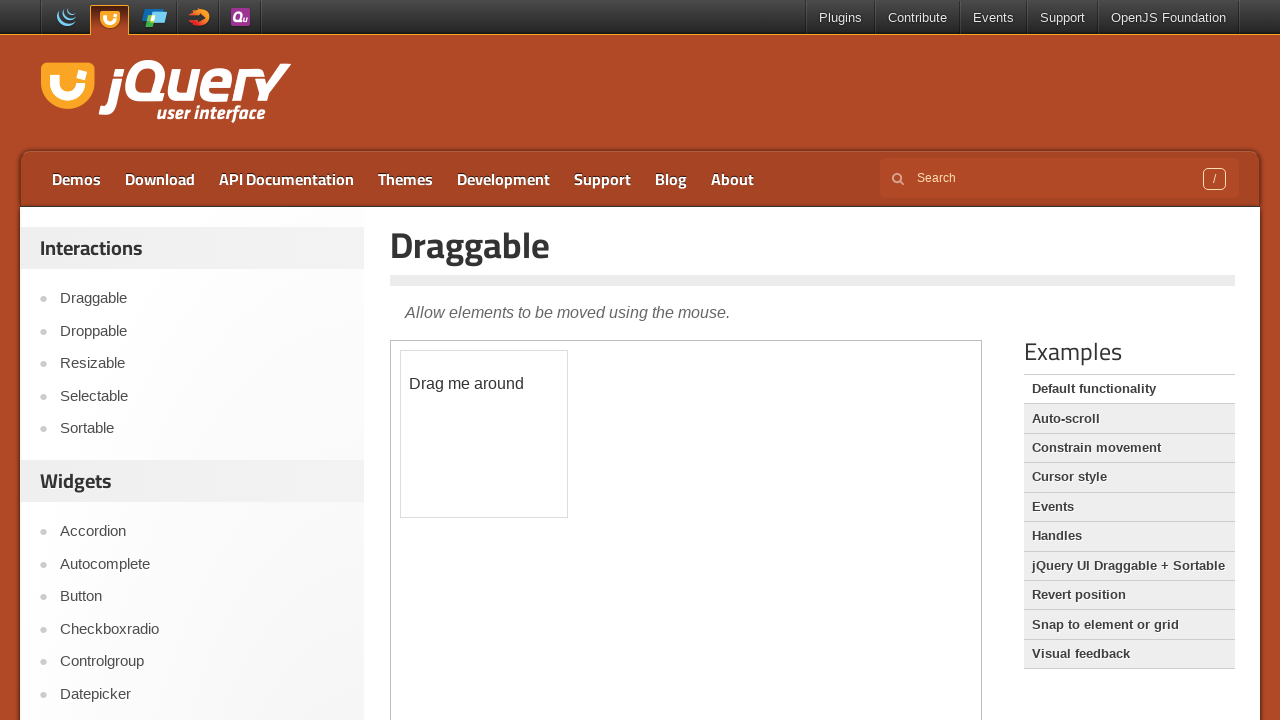

Draggable element became visible
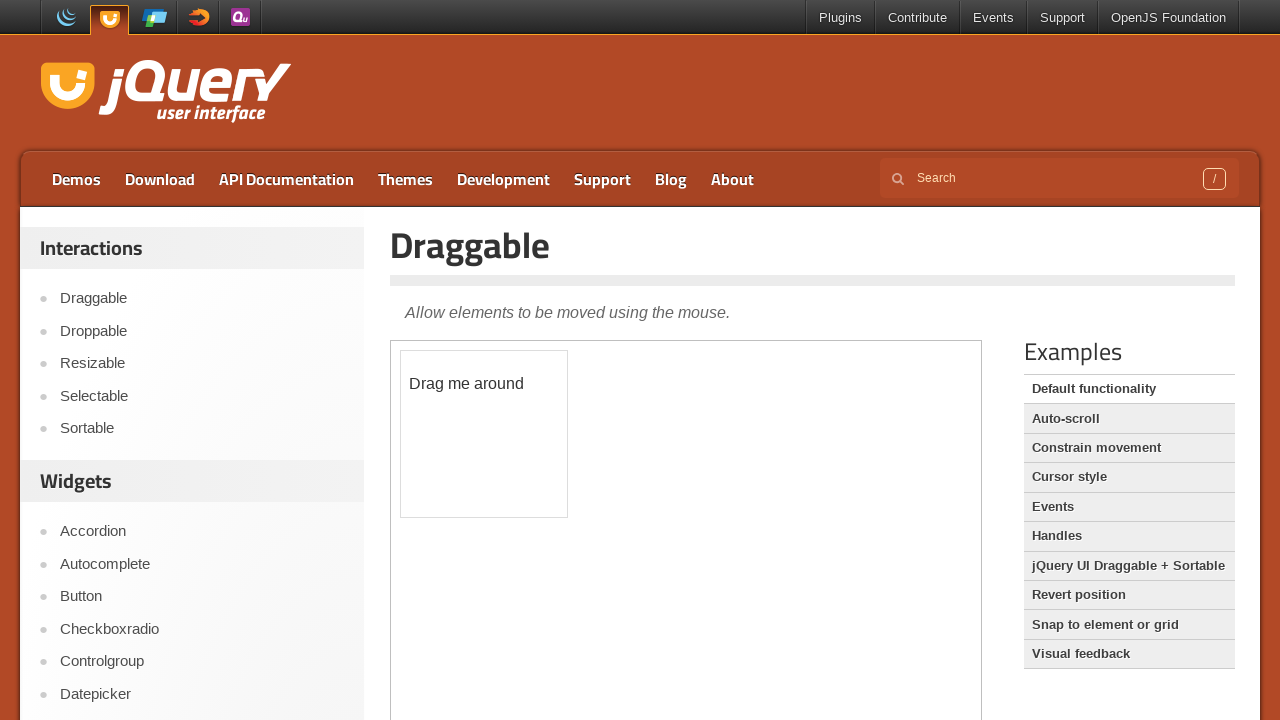

Dragged the element 100 pixels to the right at (501, 351)
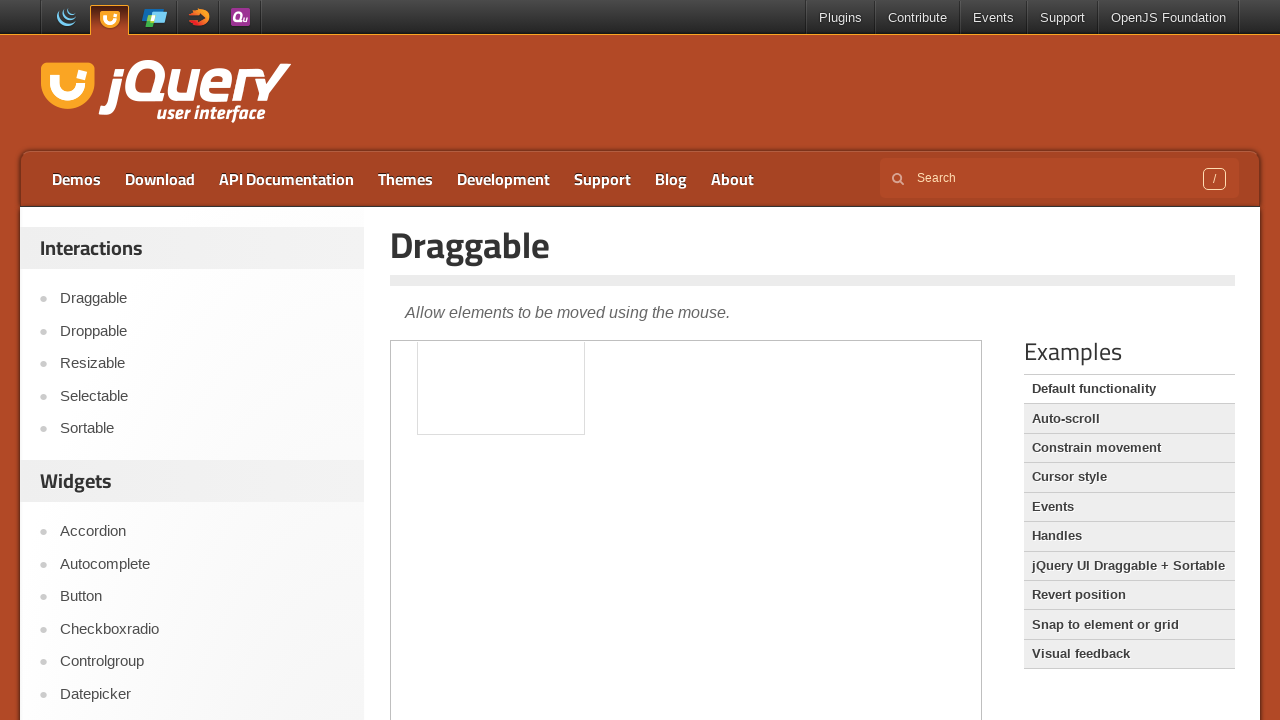

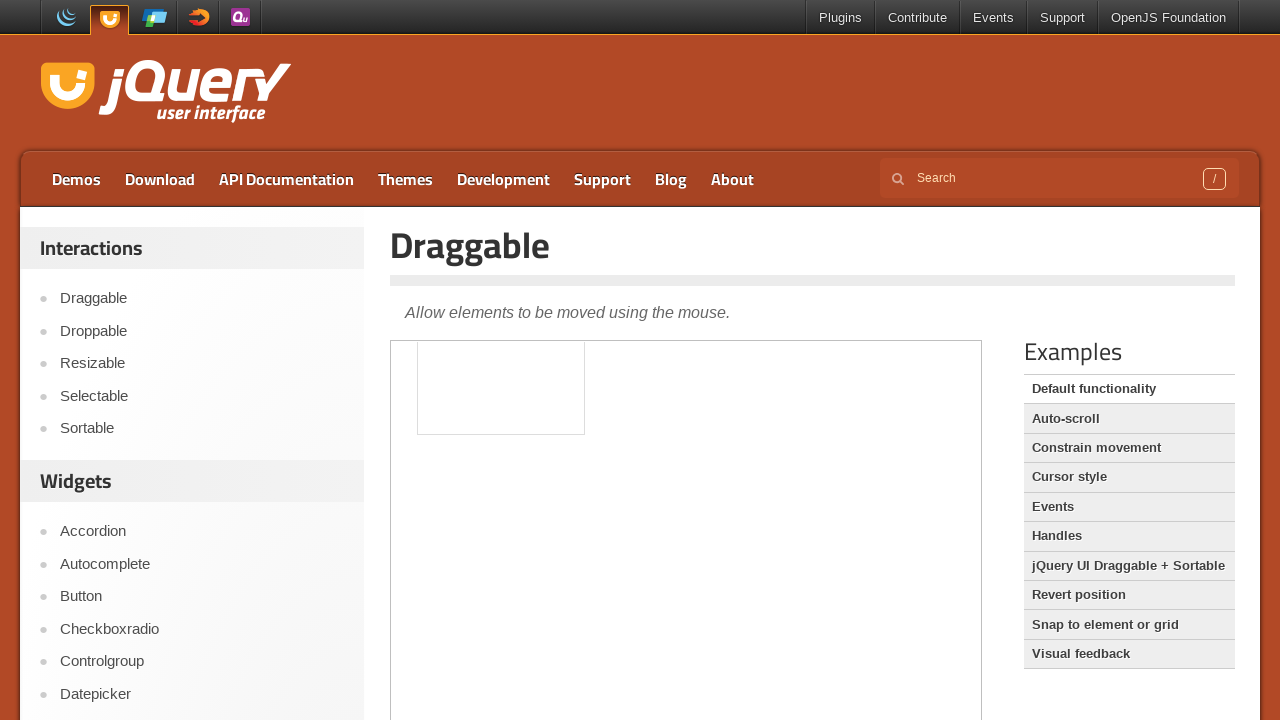